Tests a math problem form by reading two numbers from the page, calculating their sum, selecting the result from a dropdown, and submitting the form

Starting URL: http://suninjuly.github.io/selects1.html

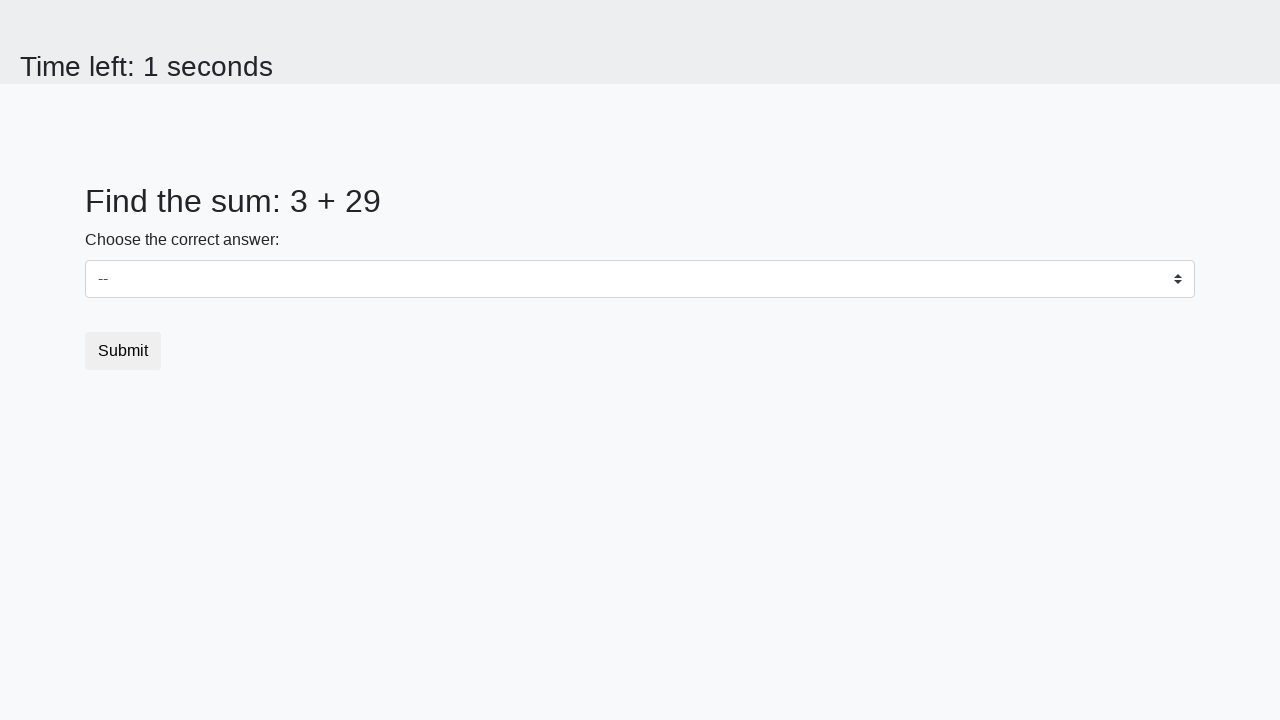

Read first number from page
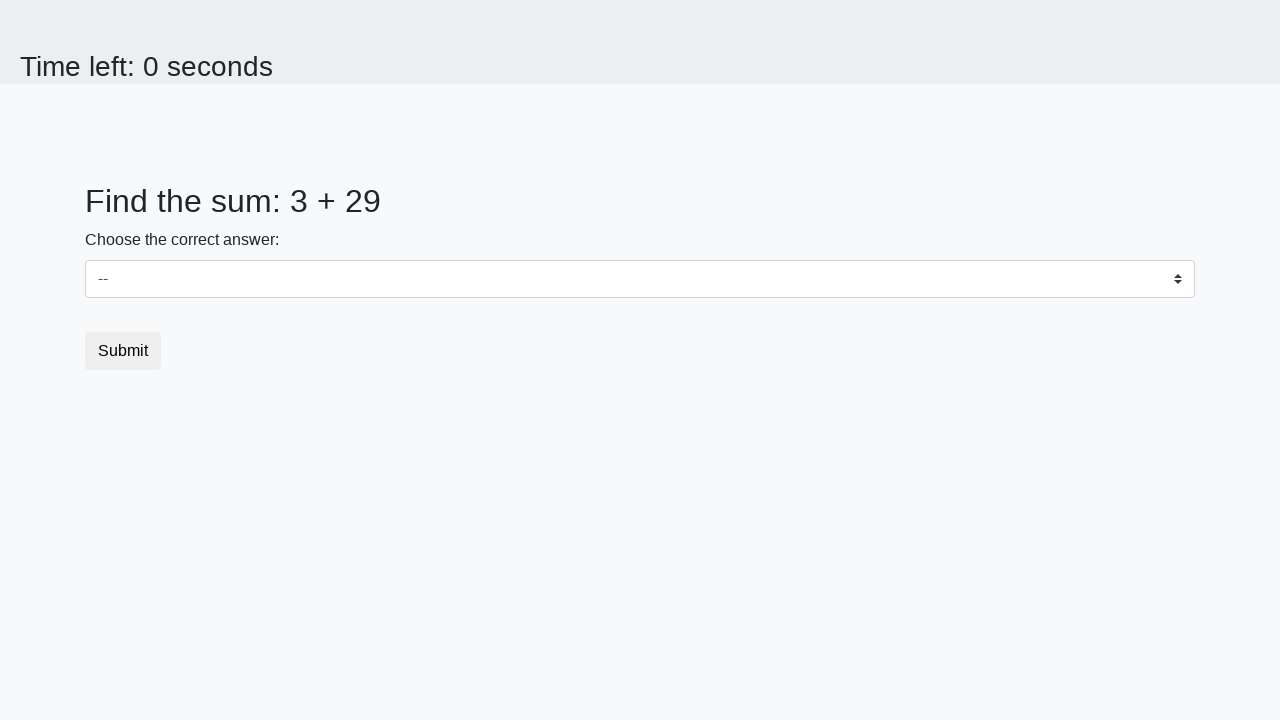

Read second number from page
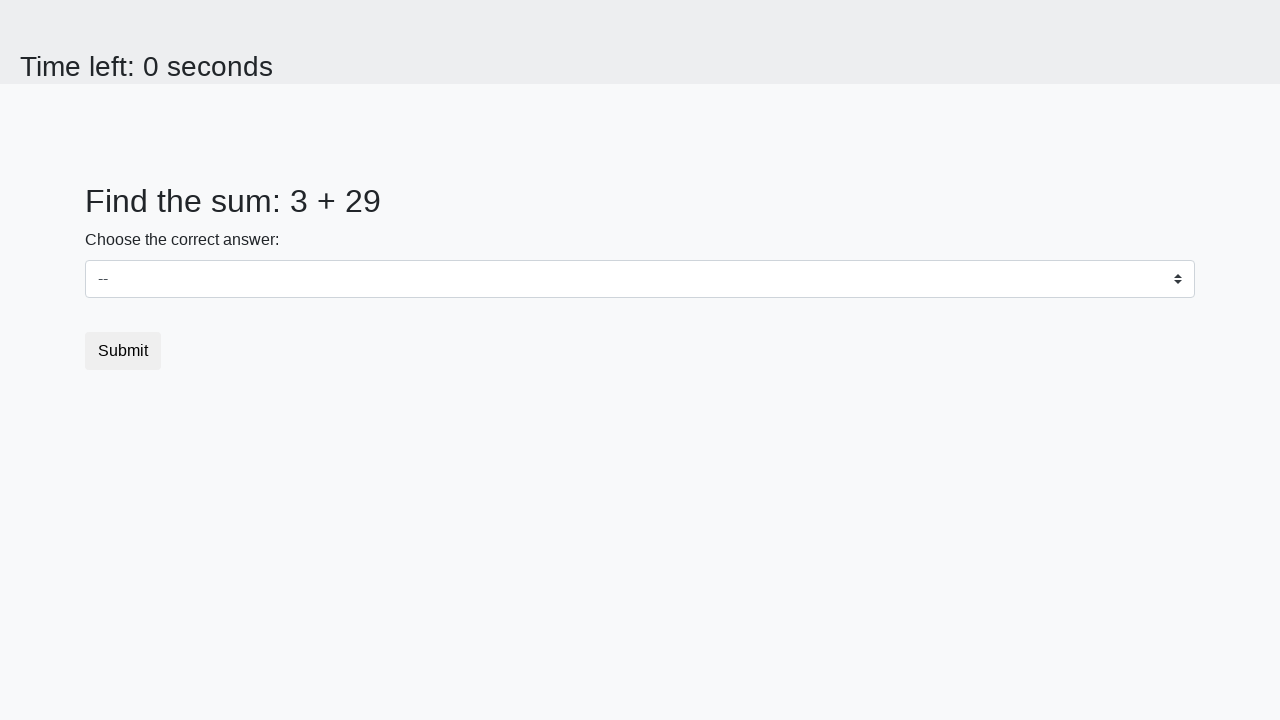

Selected sum 32 from dropdown on select
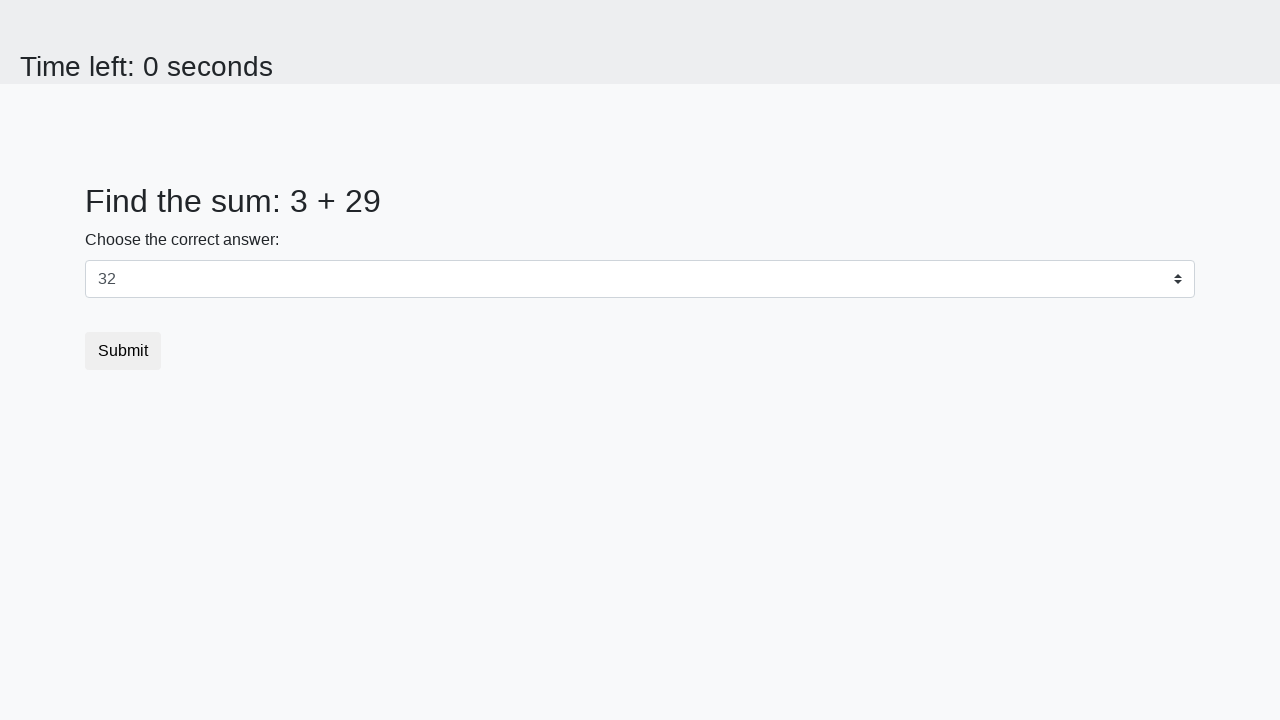

Clicked Submit button to submit the form at (123, 351) on button[type='submit']:has-text('Submit')
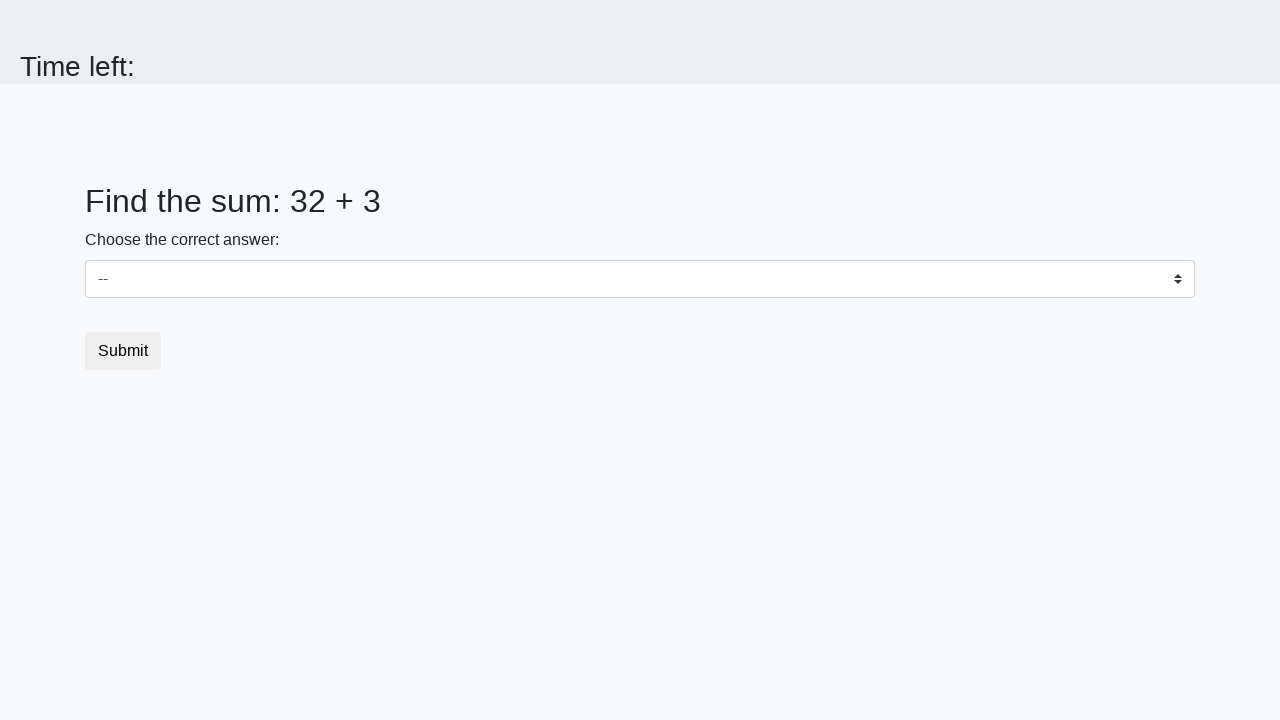

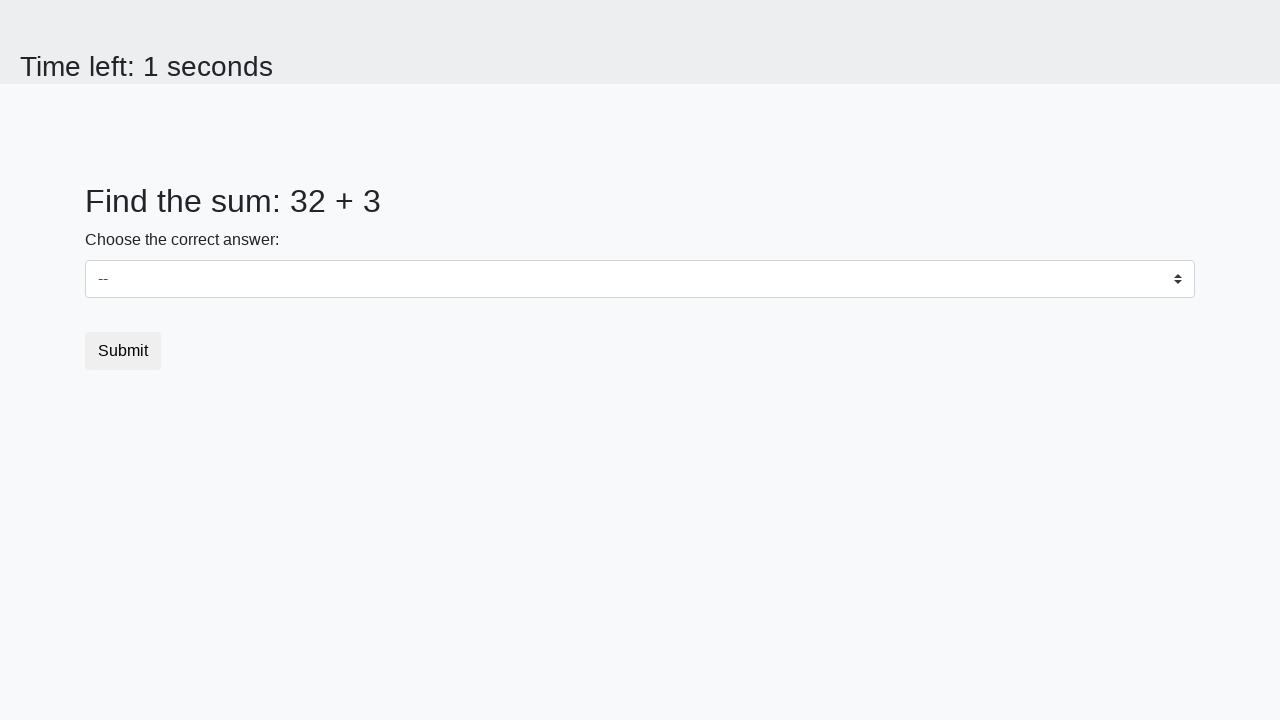